Tests form interaction by extracting an attribute value from an image element, calculating a result using a mathematical formula, filling in the answer, checking two checkboxes, and submitting the form.

Starting URL: http://suninjuly.github.io/get_attribute.html

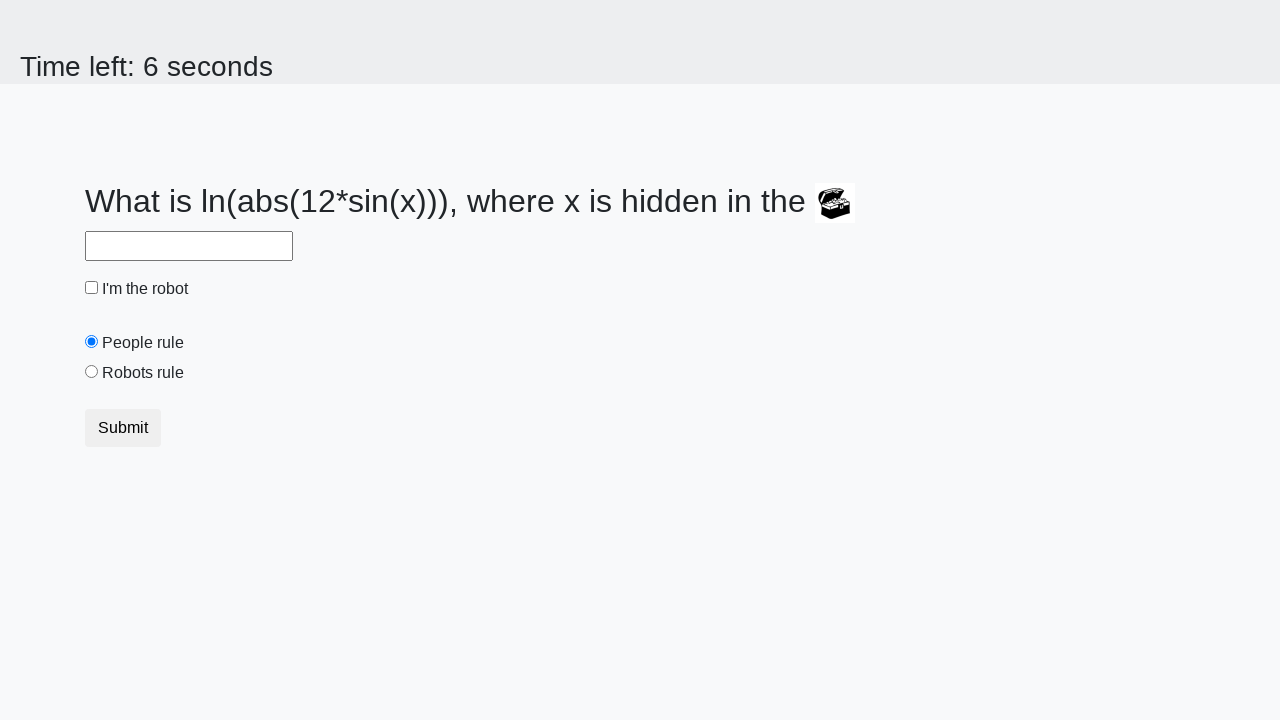

Retrieved 'valuex' attribute from treasure image element
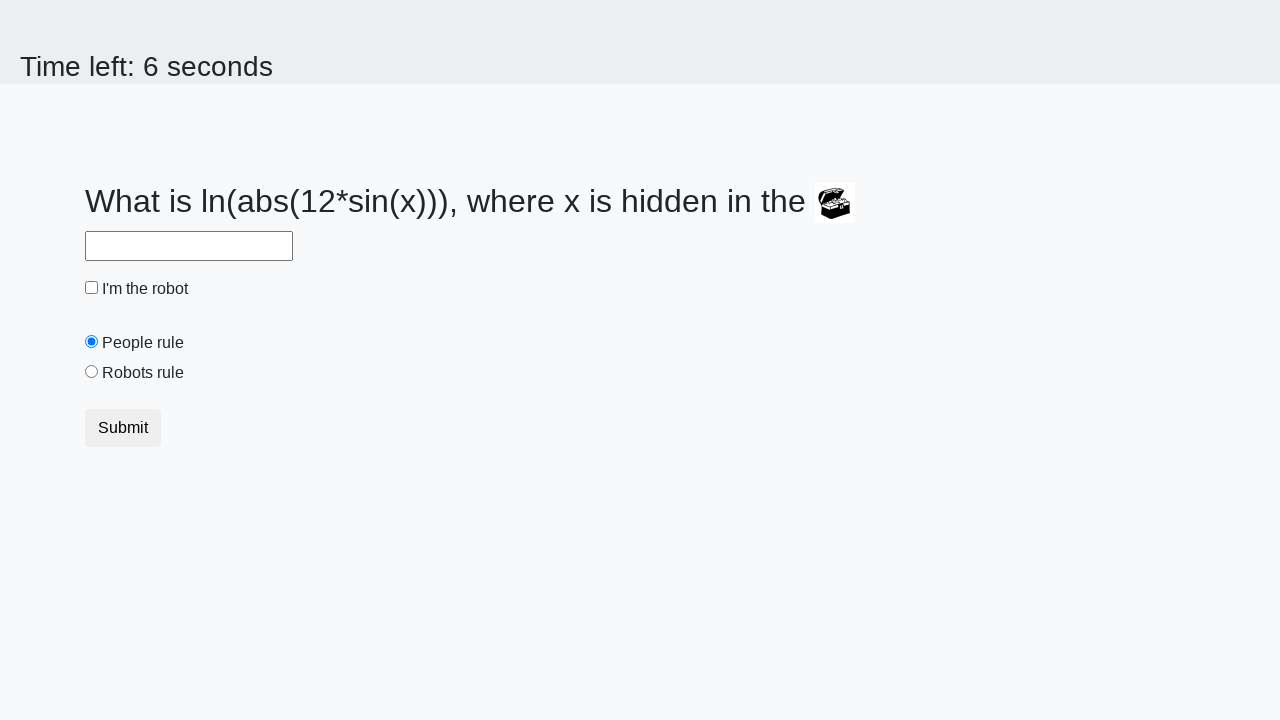

Calculated answer using mathematical formula: 2.4820736640629075
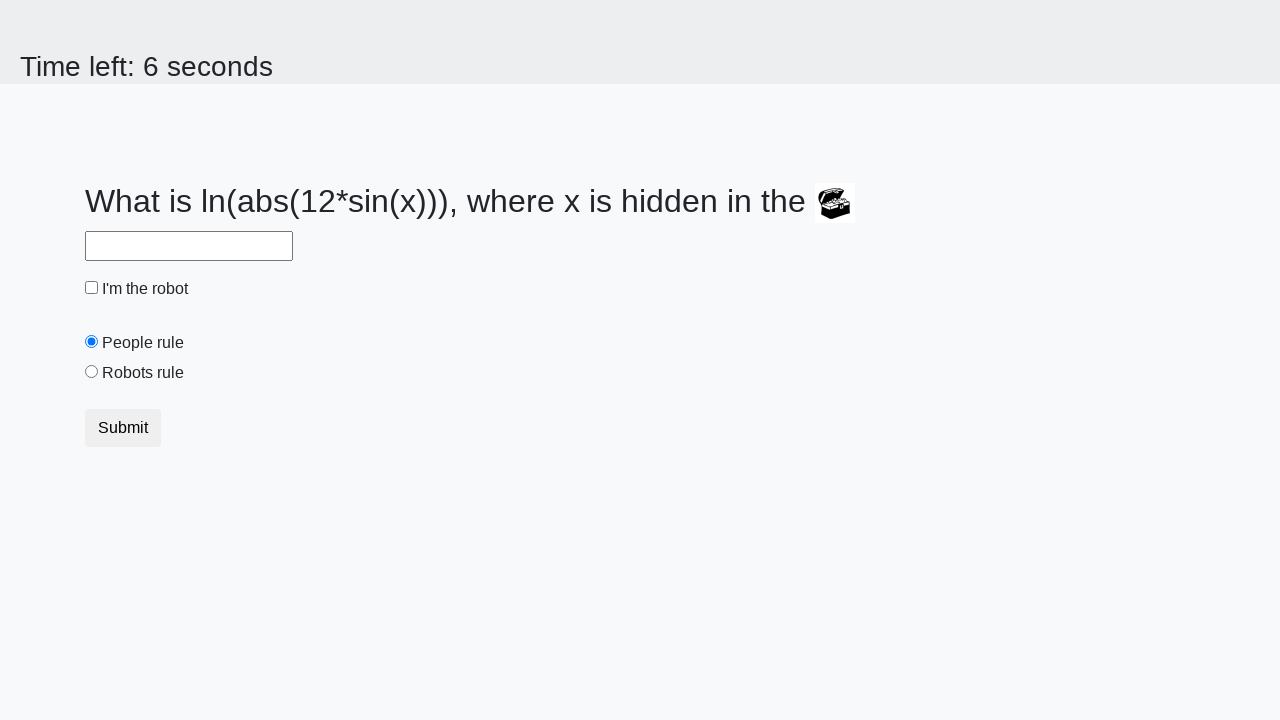

Filled answer field with calculated value on #answer
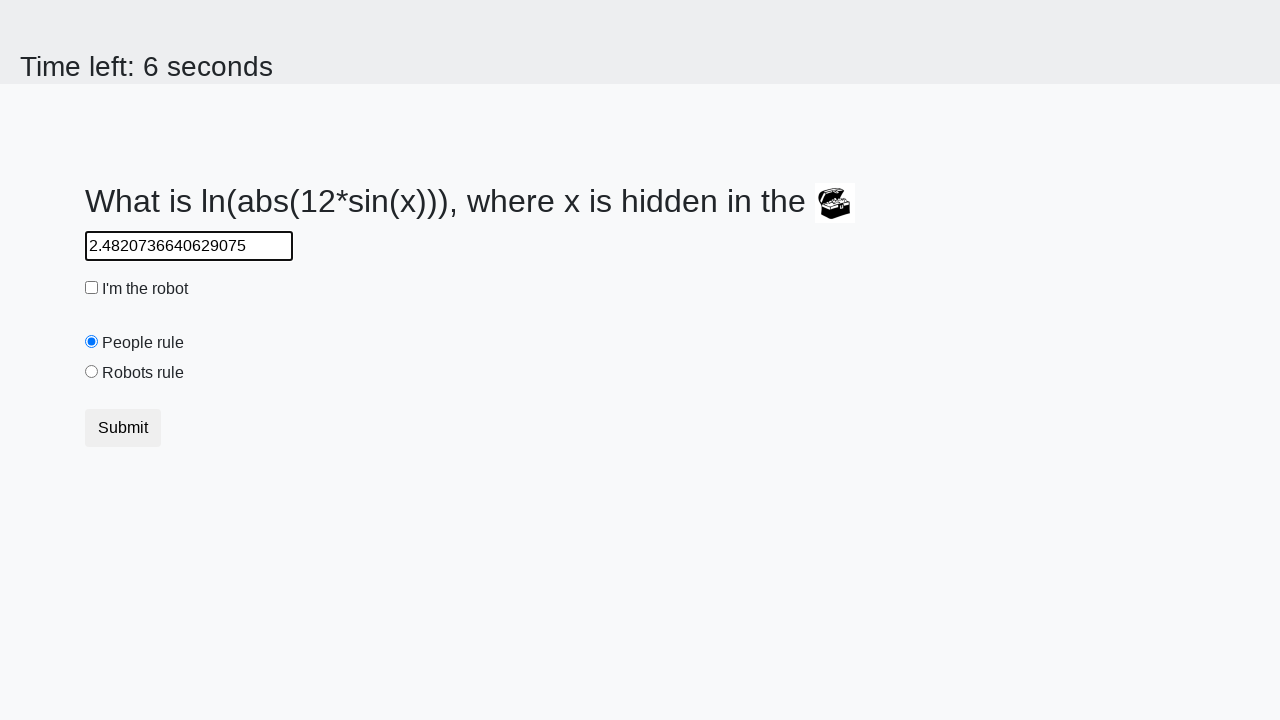

Clicked robot checkbox at (92, 288) on #robotCheckbox
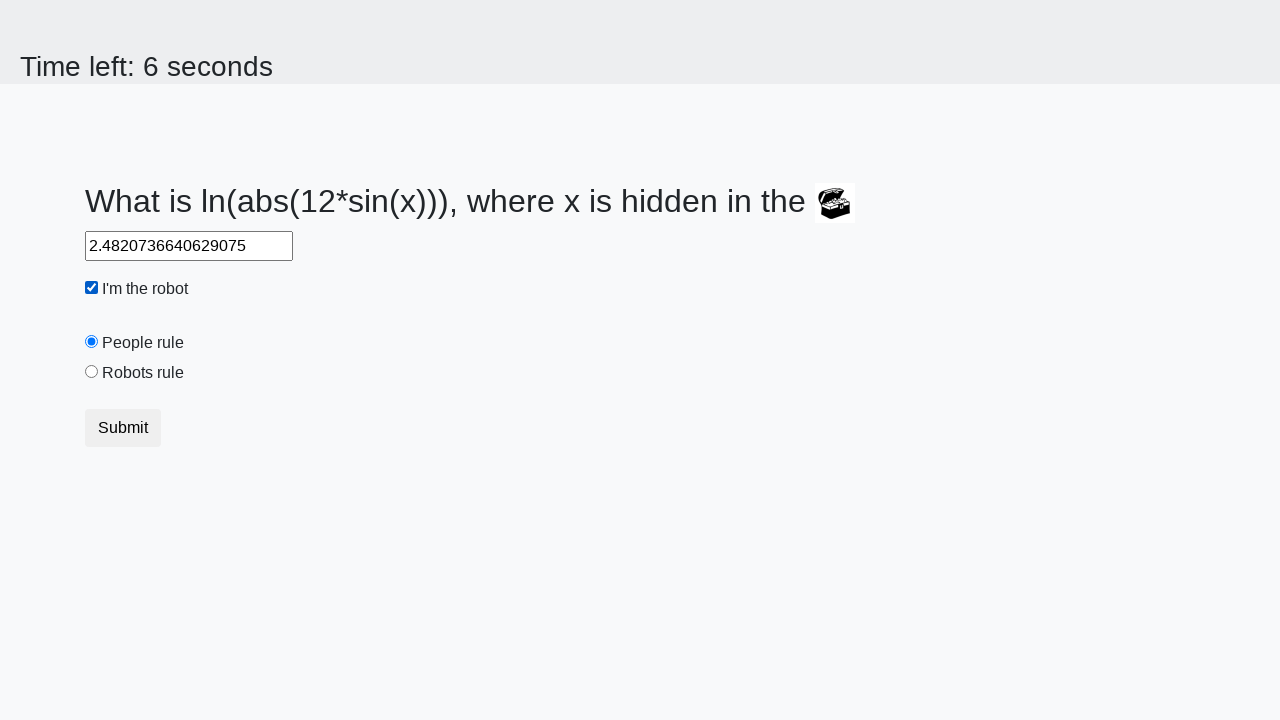

Clicked robots rule checkbox at (92, 372) on #robotsRule
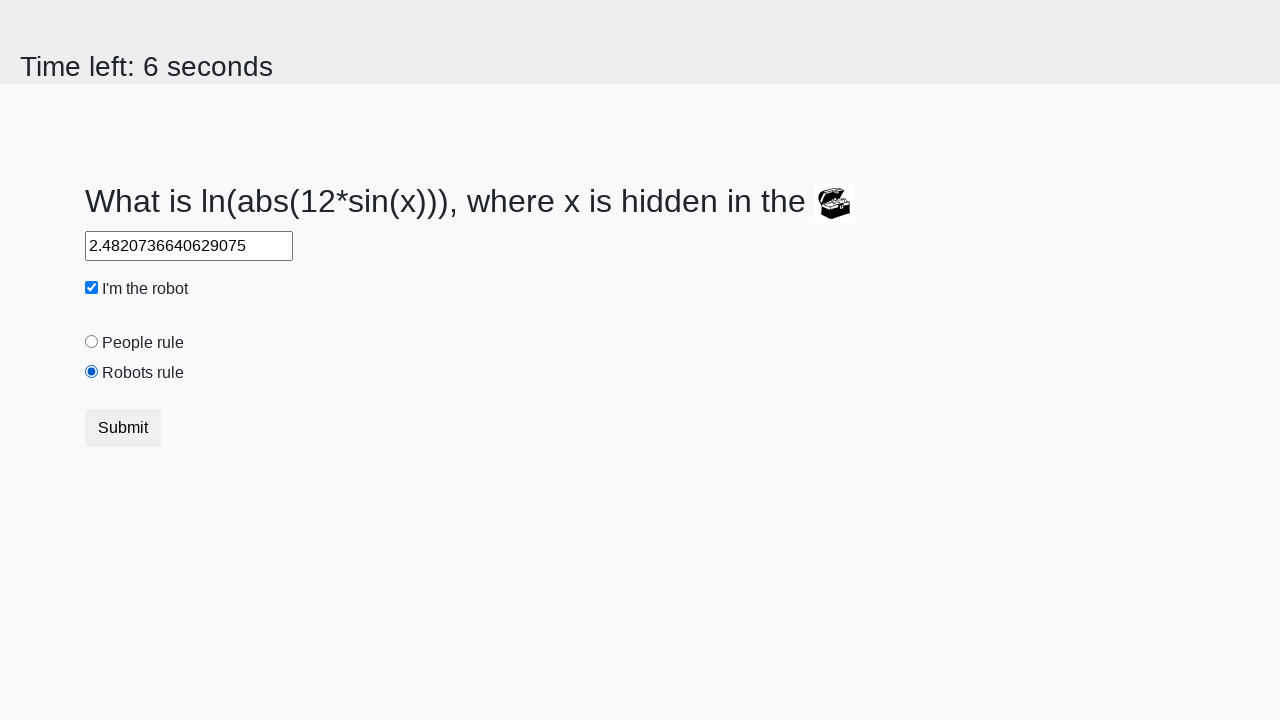

Clicked submit button to submit the form at (123, 428) on button.btn
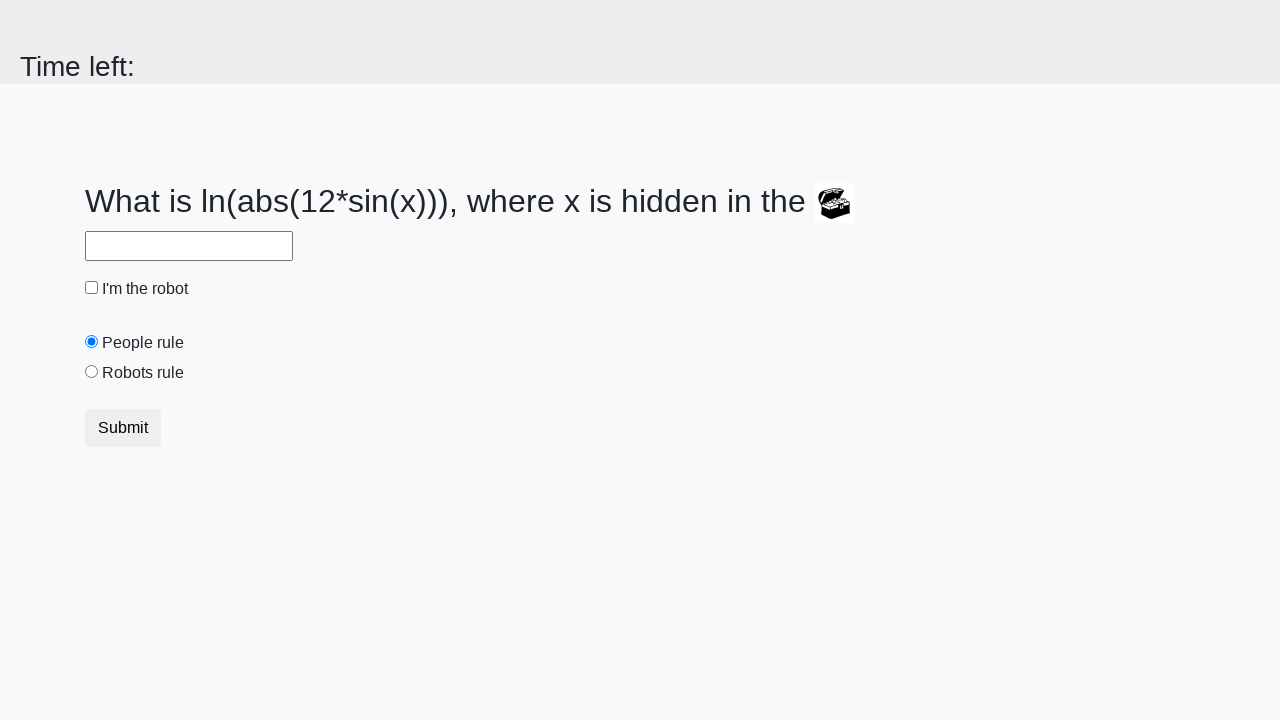

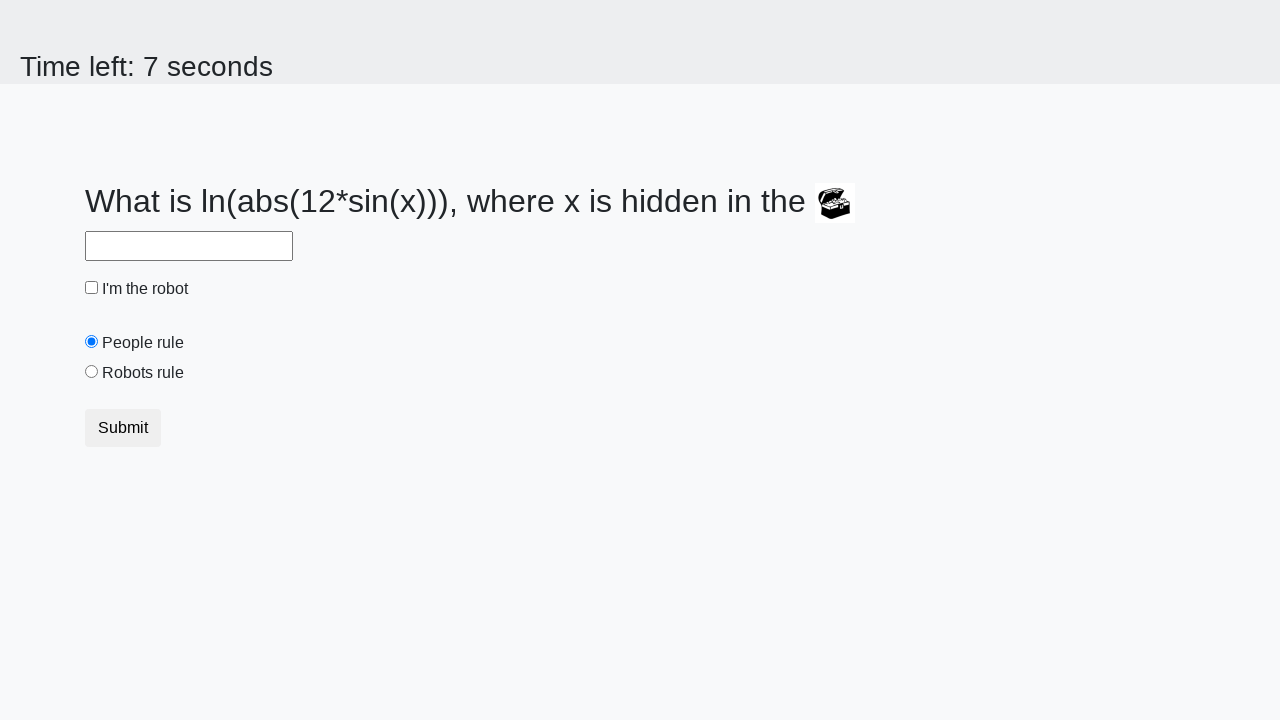